Tests drag and drop functionality by dragging a small box element into a larger target area and verifying a success message appears.

Starting URL: https://commitquality.com/practice-drag-and-drop

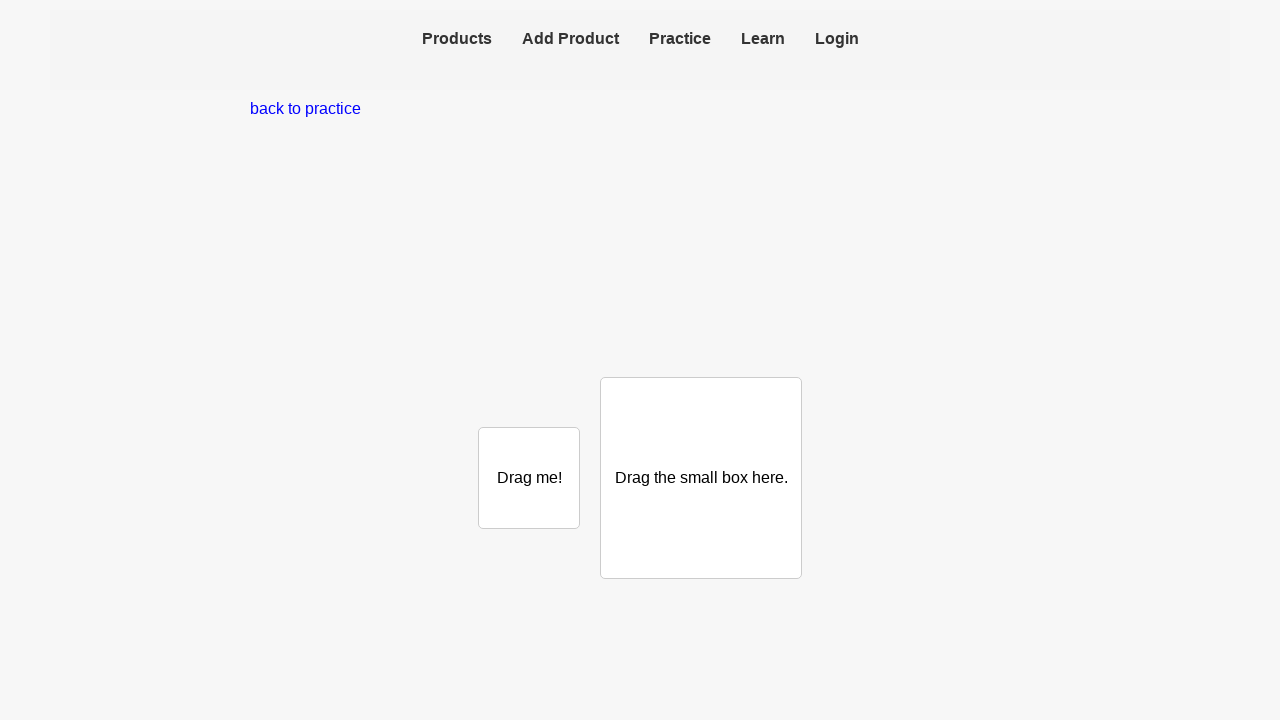

Dragged small box element into the large target area at (701, 478)
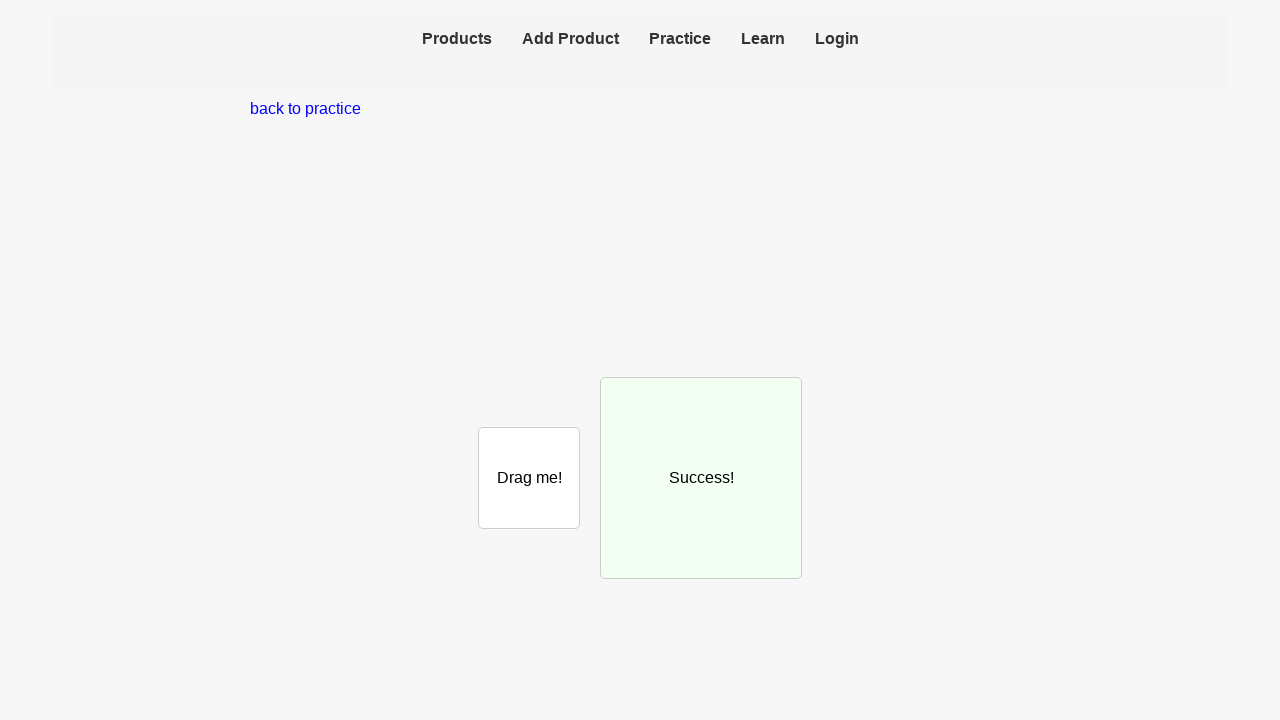

Success message appeared after drag and drop
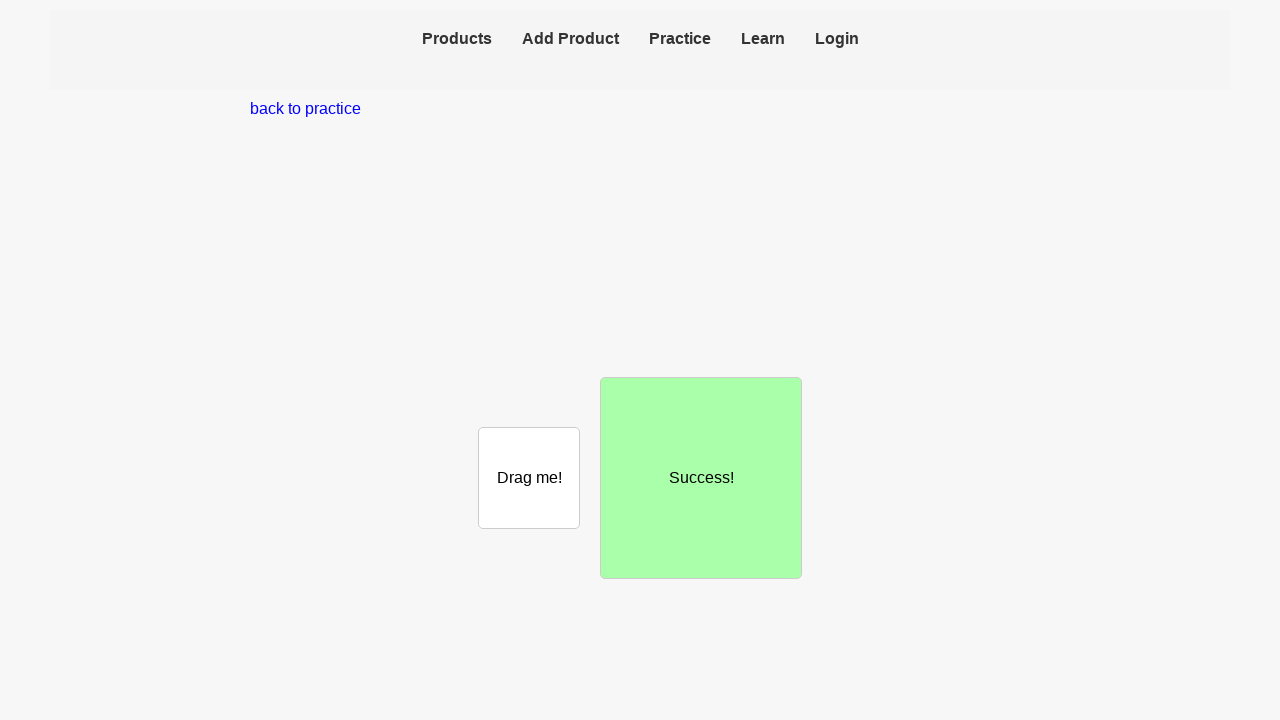

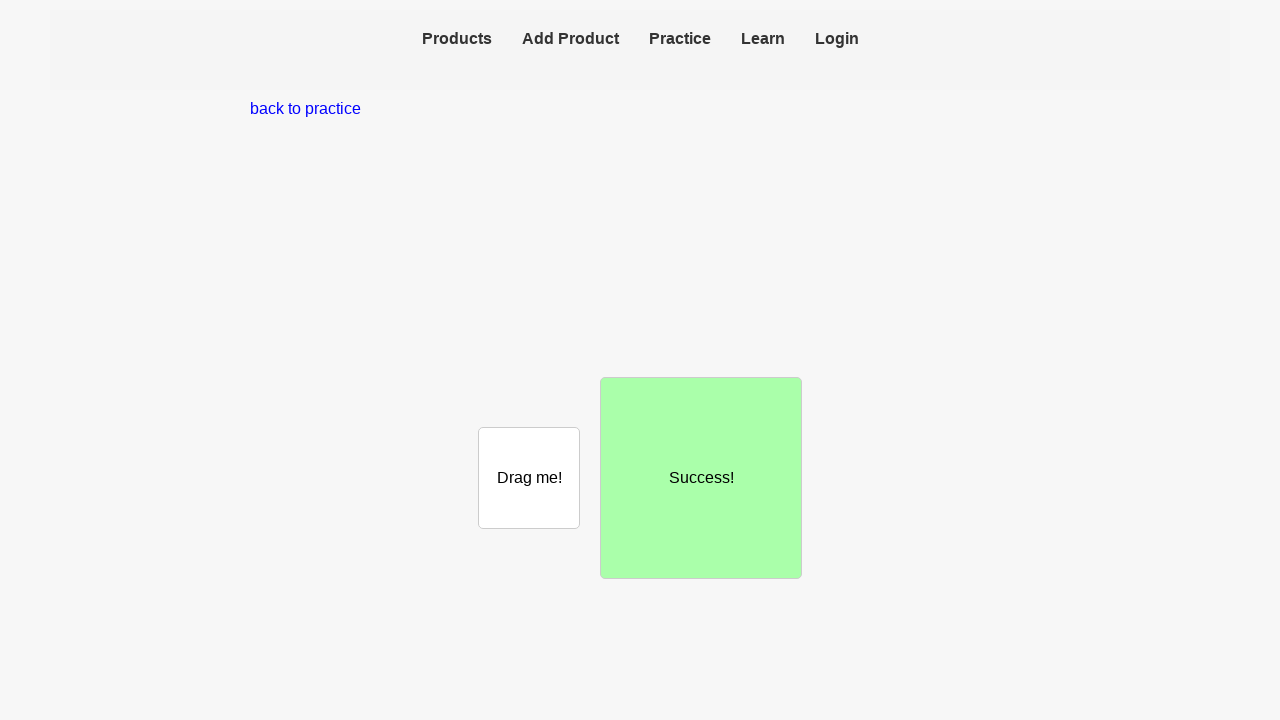